Tests filtering to display only active (incomplete) todo items

Starting URL: https://demo.playwright.dev/todomvc

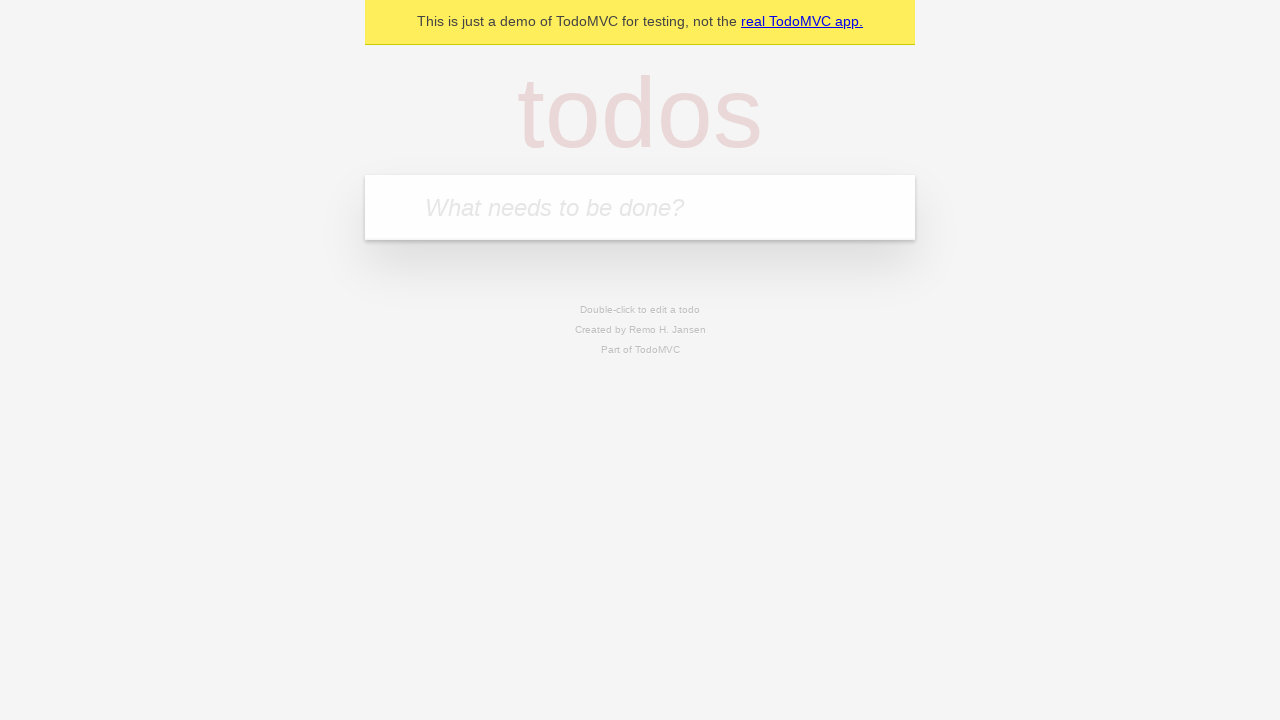

Filled input with first todo item 'buy some cheese' on internal:attr=[placeholder="What needs to be done?"i]
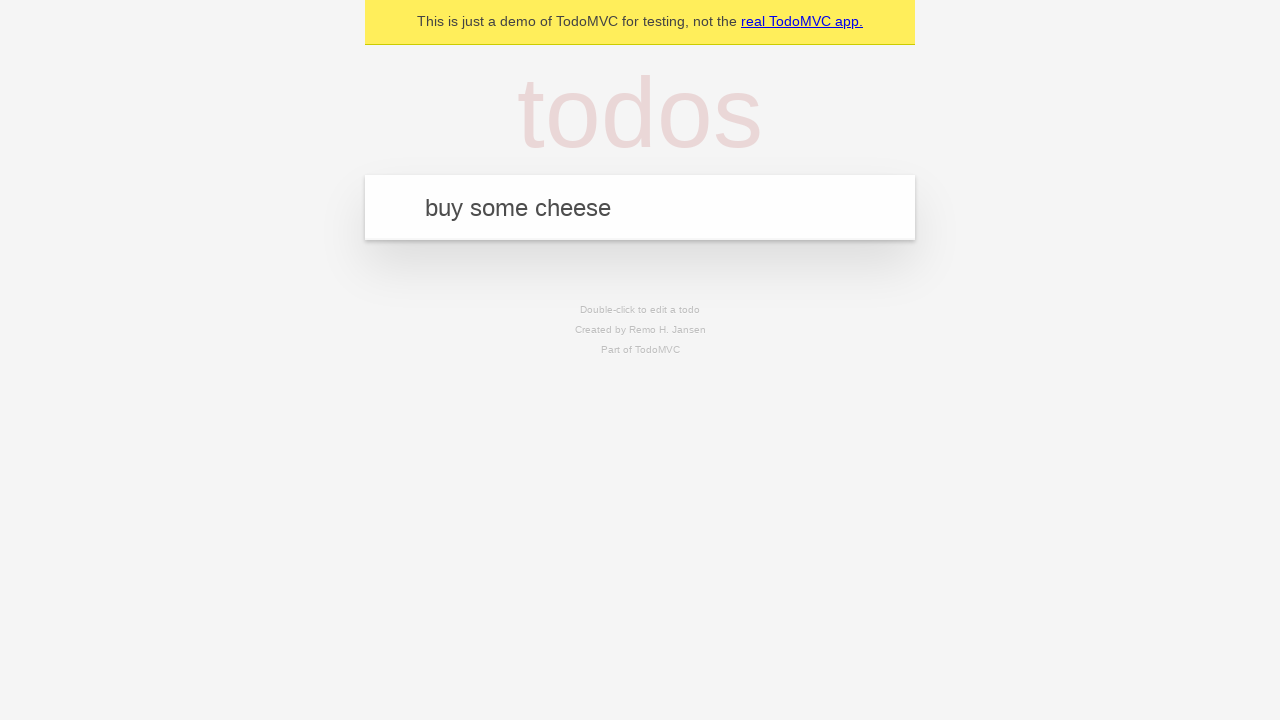

Pressed Enter to create first todo item on internal:attr=[placeholder="What needs to be done?"i]
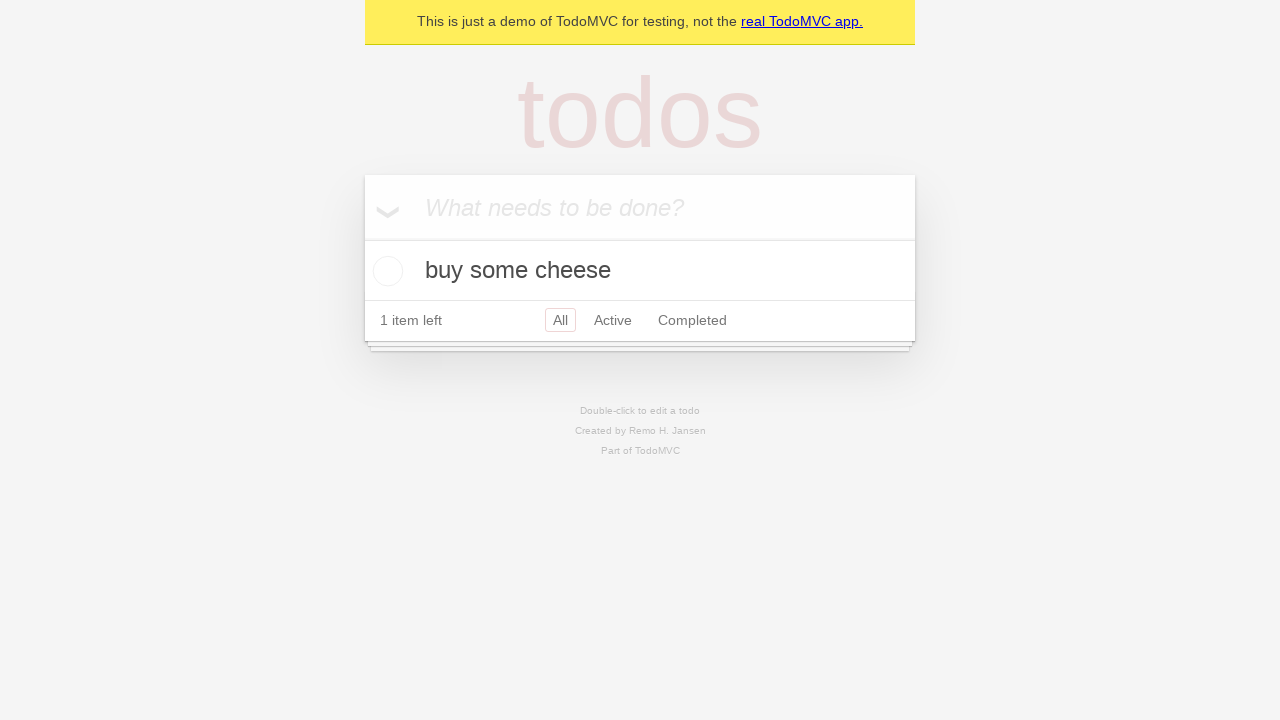

Filled input with second todo item 'feed the cat' on internal:attr=[placeholder="What needs to be done?"i]
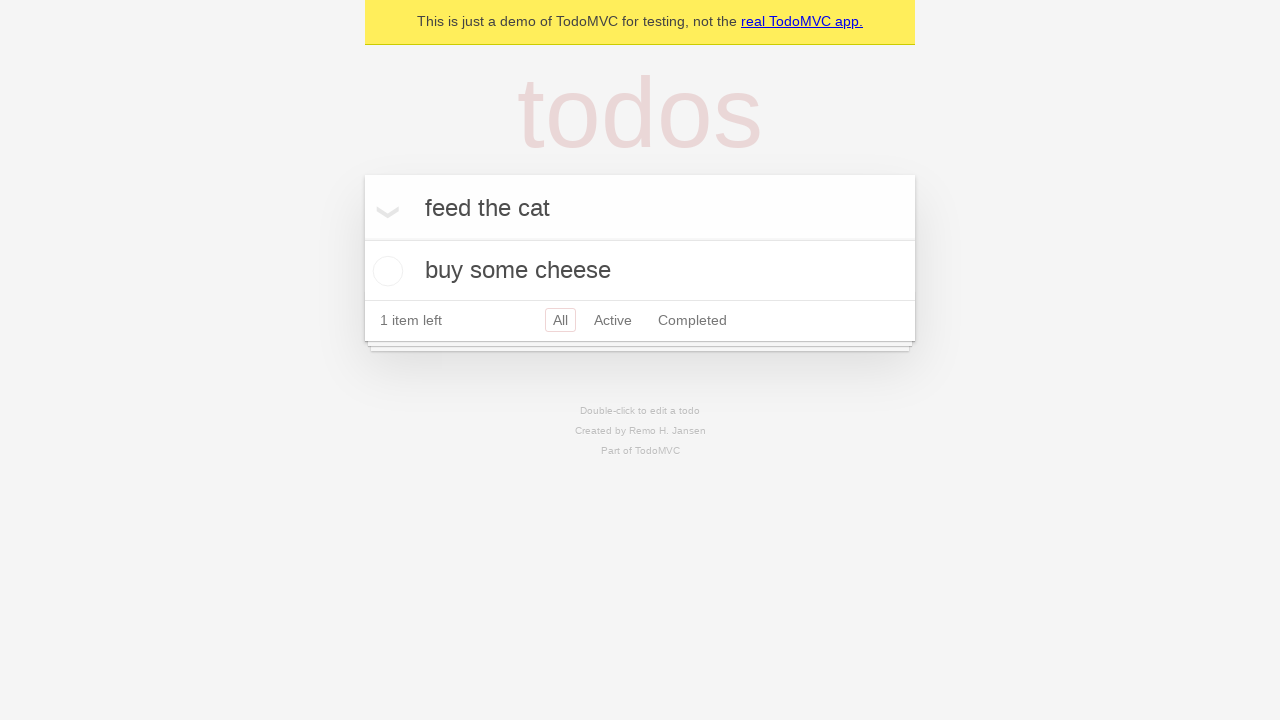

Pressed Enter to create second todo item on internal:attr=[placeholder="What needs to be done?"i]
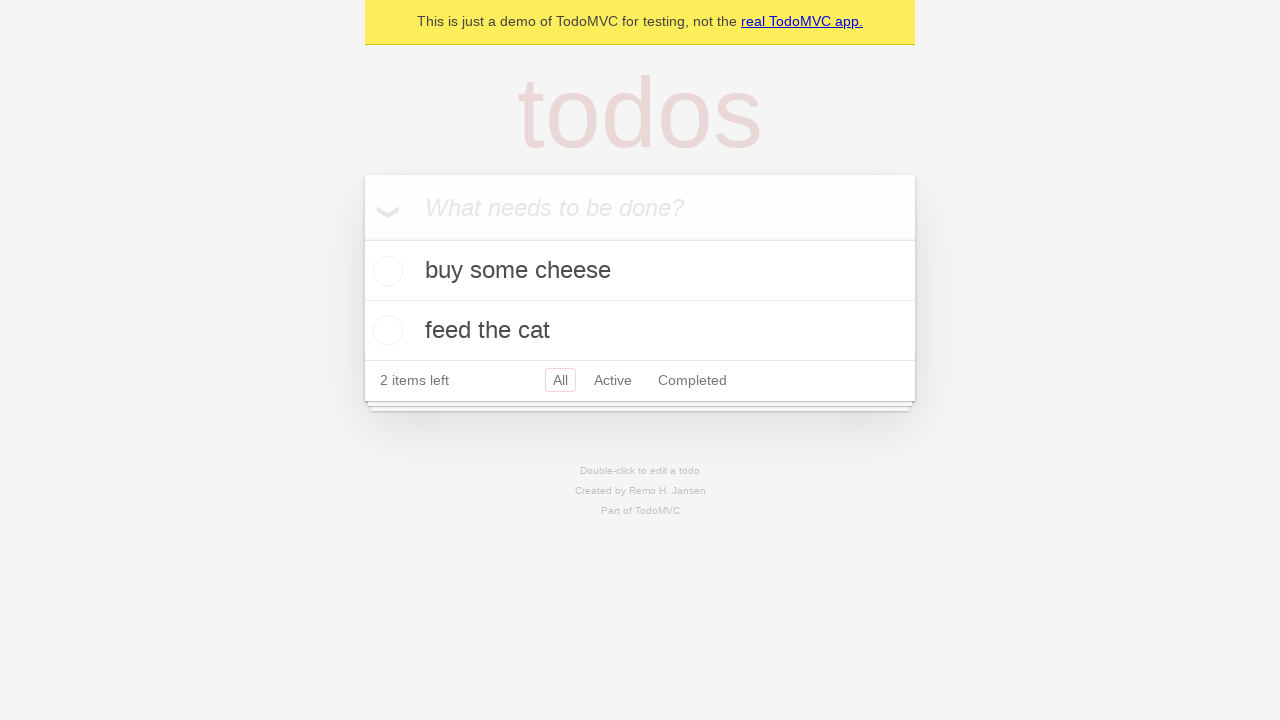

Filled input with third todo item 'book a doctors appointment' on internal:attr=[placeholder="What needs to be done?"i]
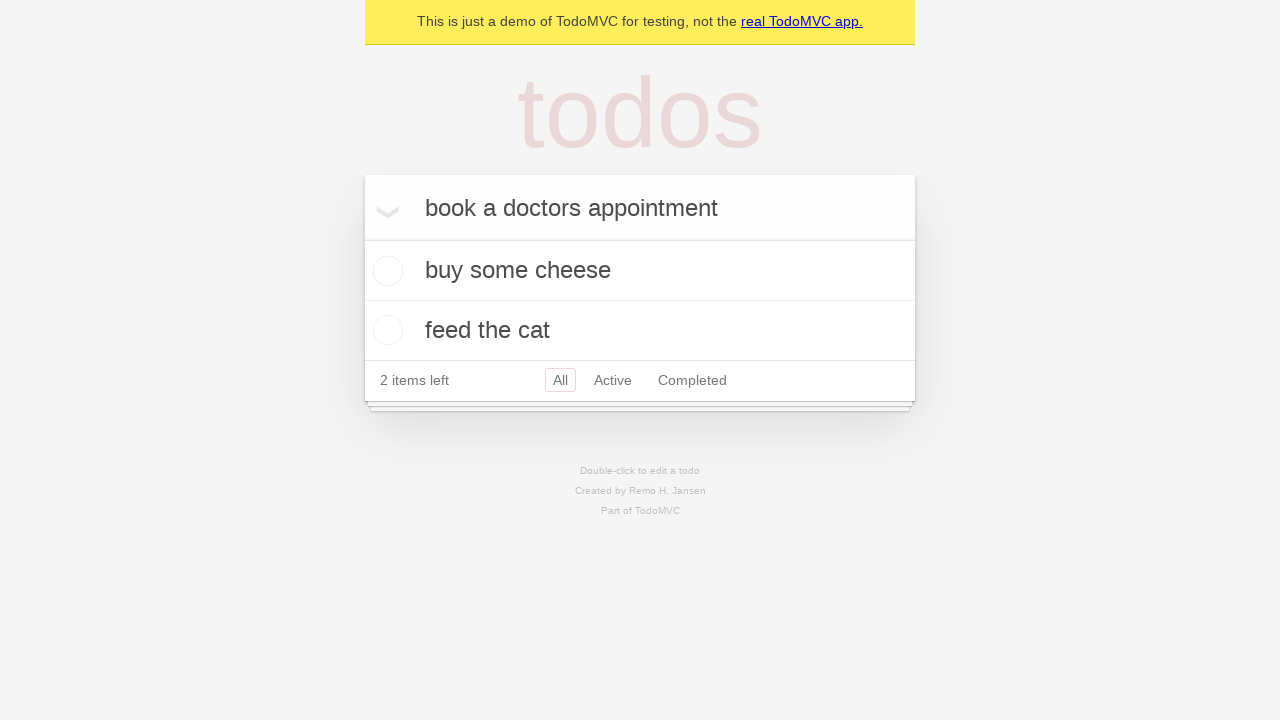

Pressed Enter to create third todo item on internal:attr=[placeholder="What needs to be done?"i]
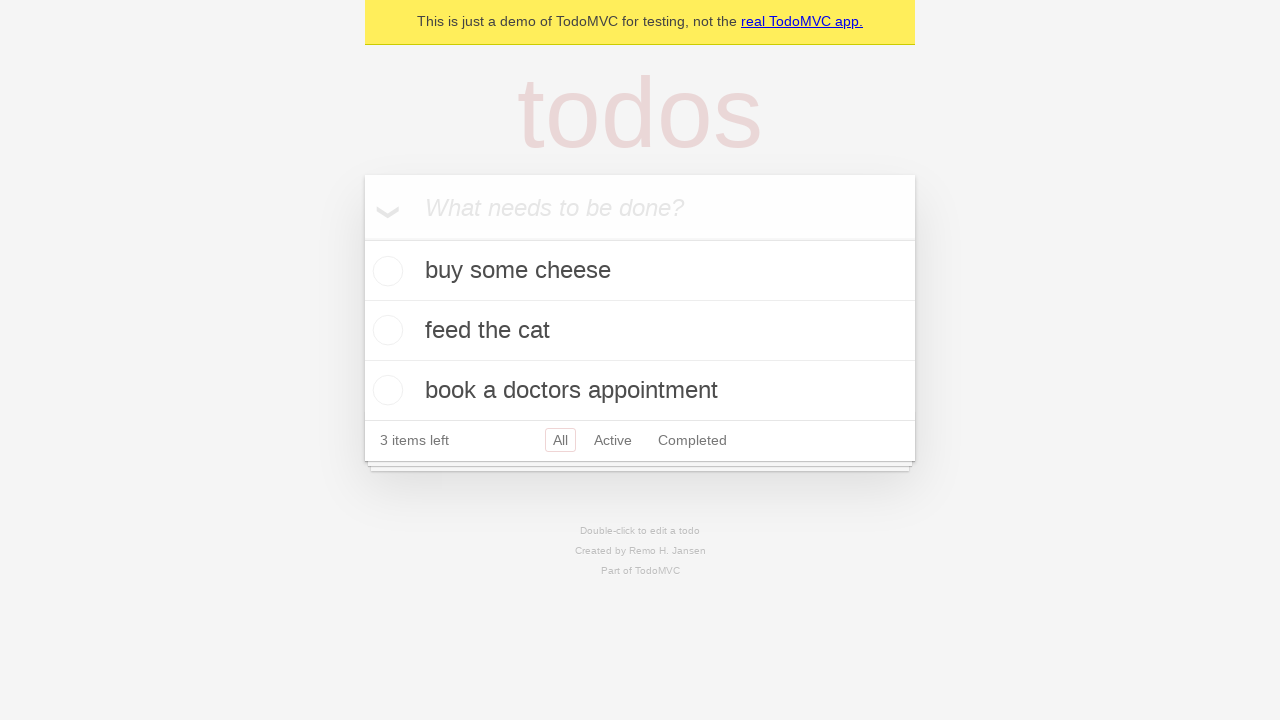

Checked the second todo item 'feed the cat' to mark it as complete at (385, 330) on internal:testid=[data-testid="todo-item"s] >> nth=1 >> internal:role=checkbox
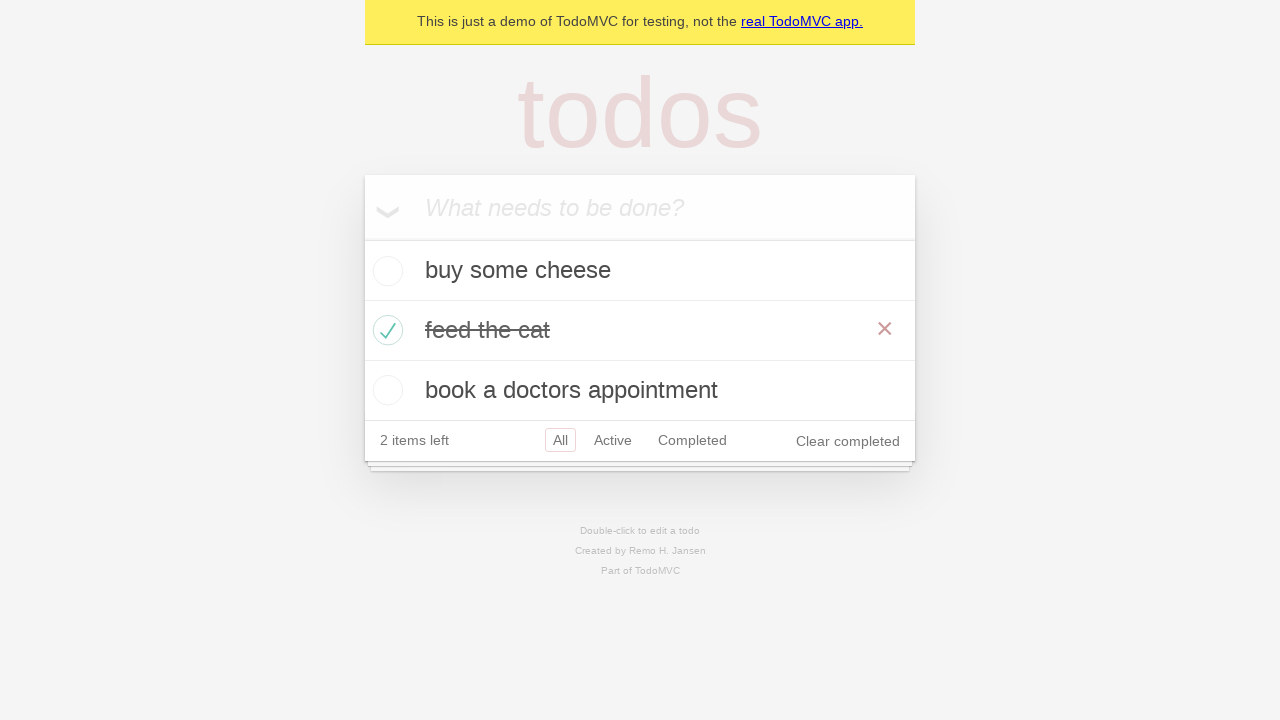

Clicked the Active filter to display only incomplete todo items at (613, 440) on internal:role=link[name="Active"i]
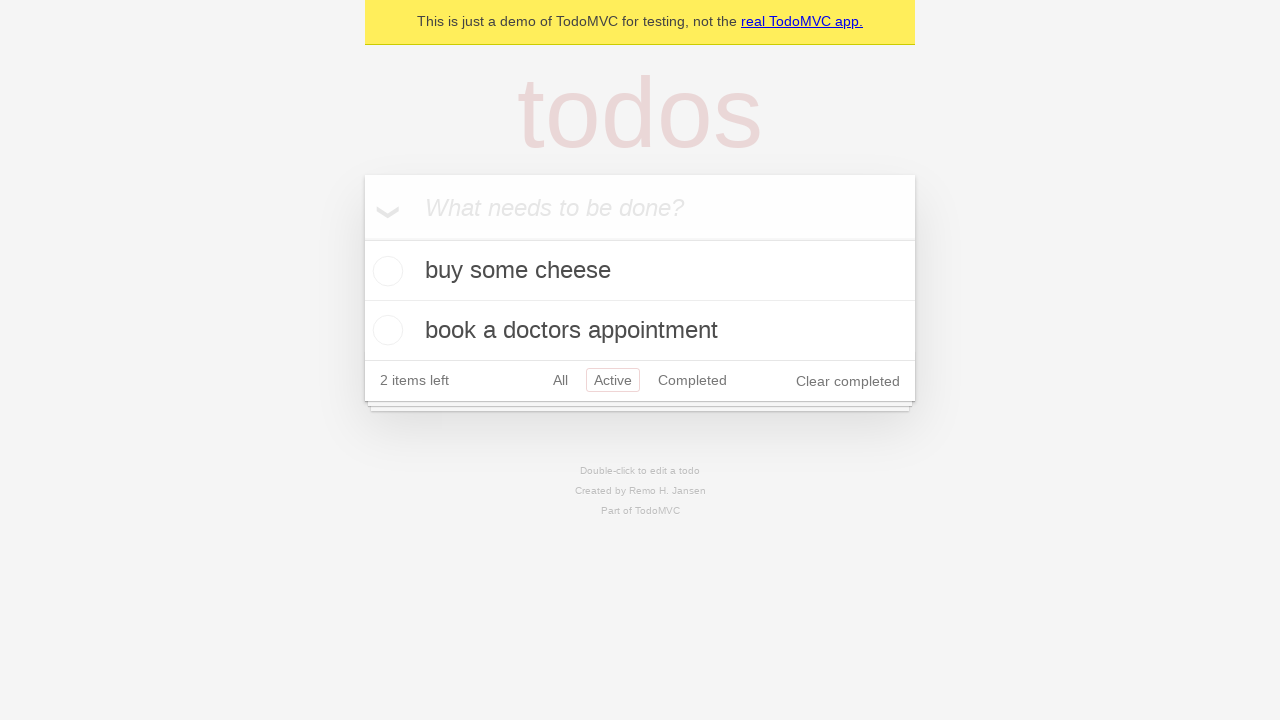

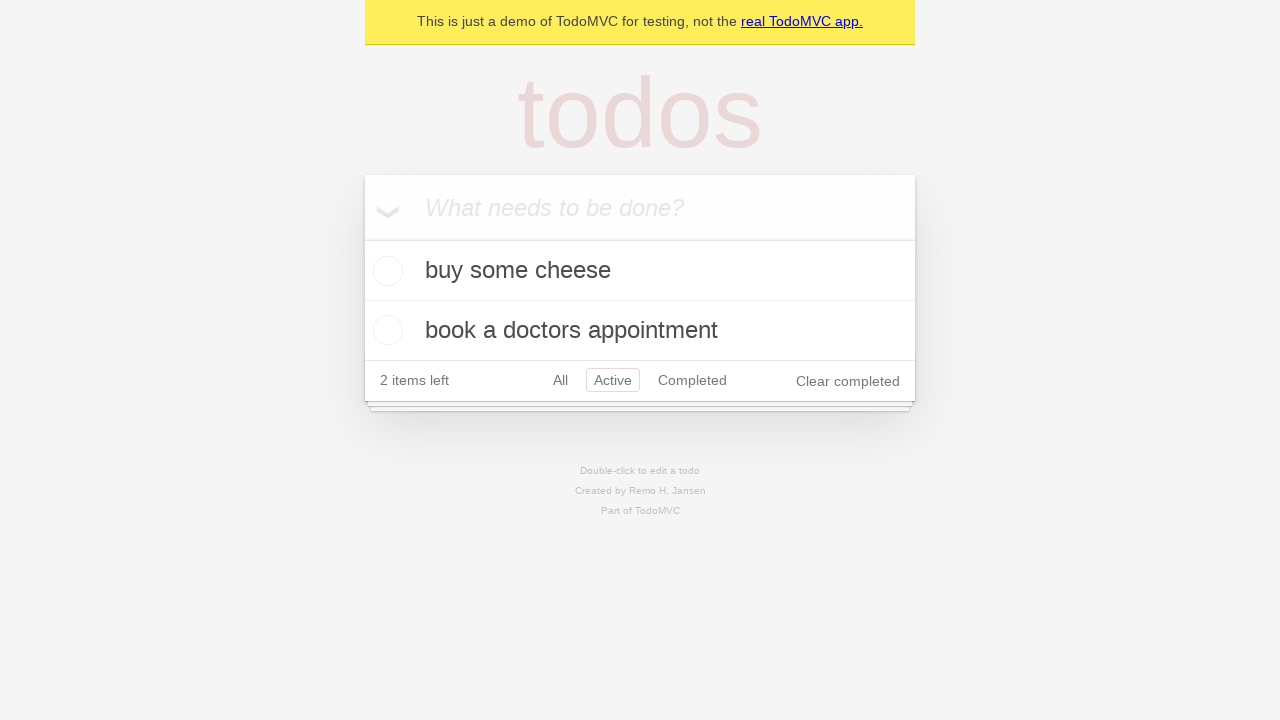